Tests multiplication operation on the scientific calculator by entering 423 × 525 and then clearing

Starting URL: https://www.calculator.net/

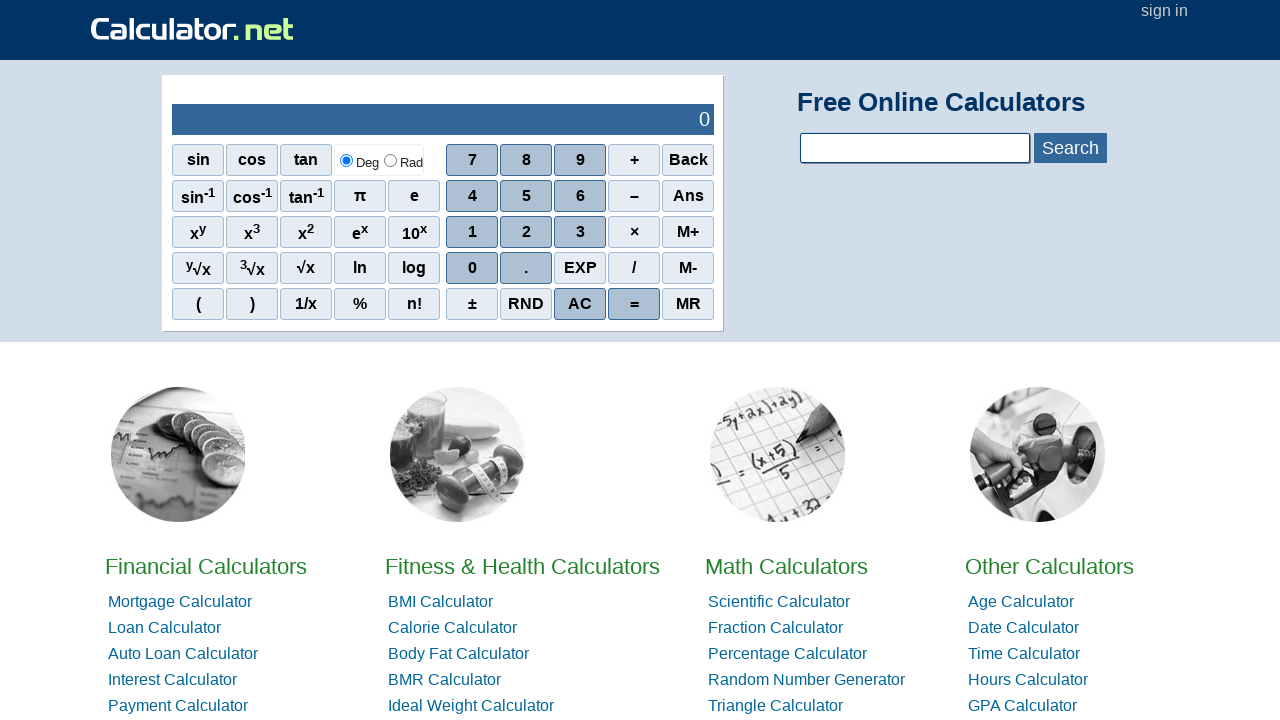

Clicked number 4 at (472, 196) on xpath=//span[@class='scinm' and text()='4']
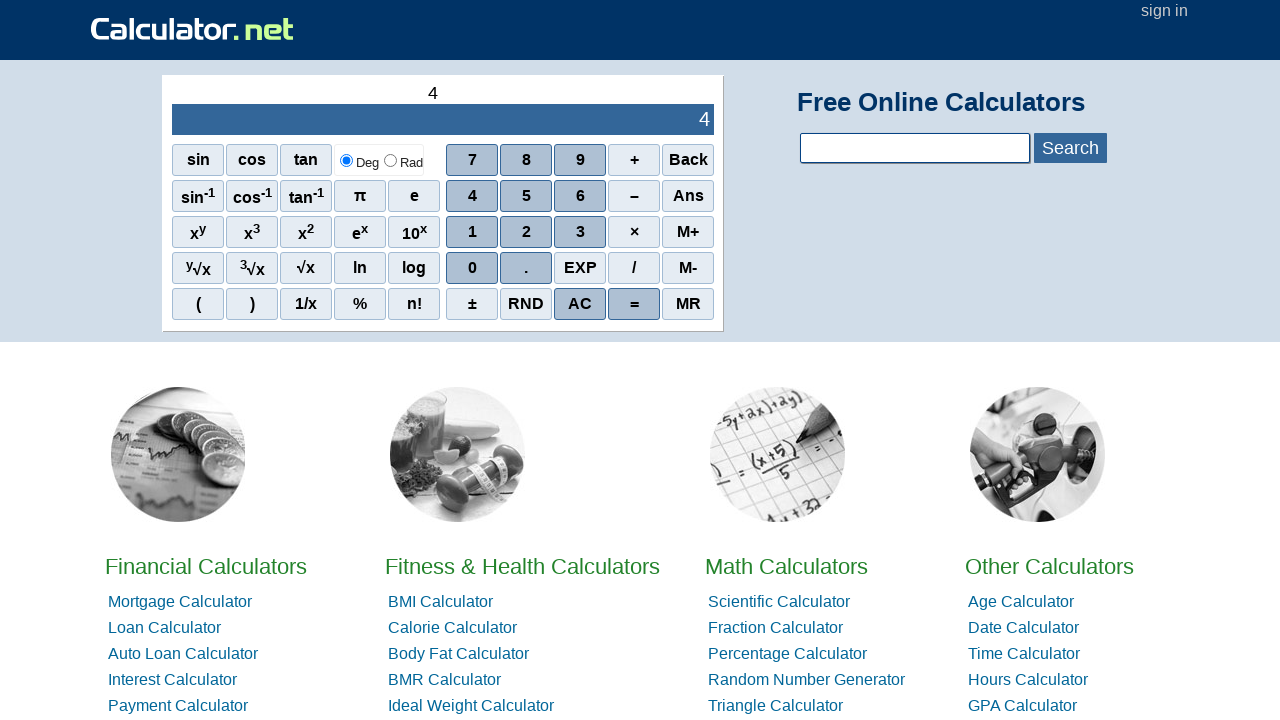

Clicked number 2 at (526, 232) on xpath=//span[@class='scinm' and text()='2']
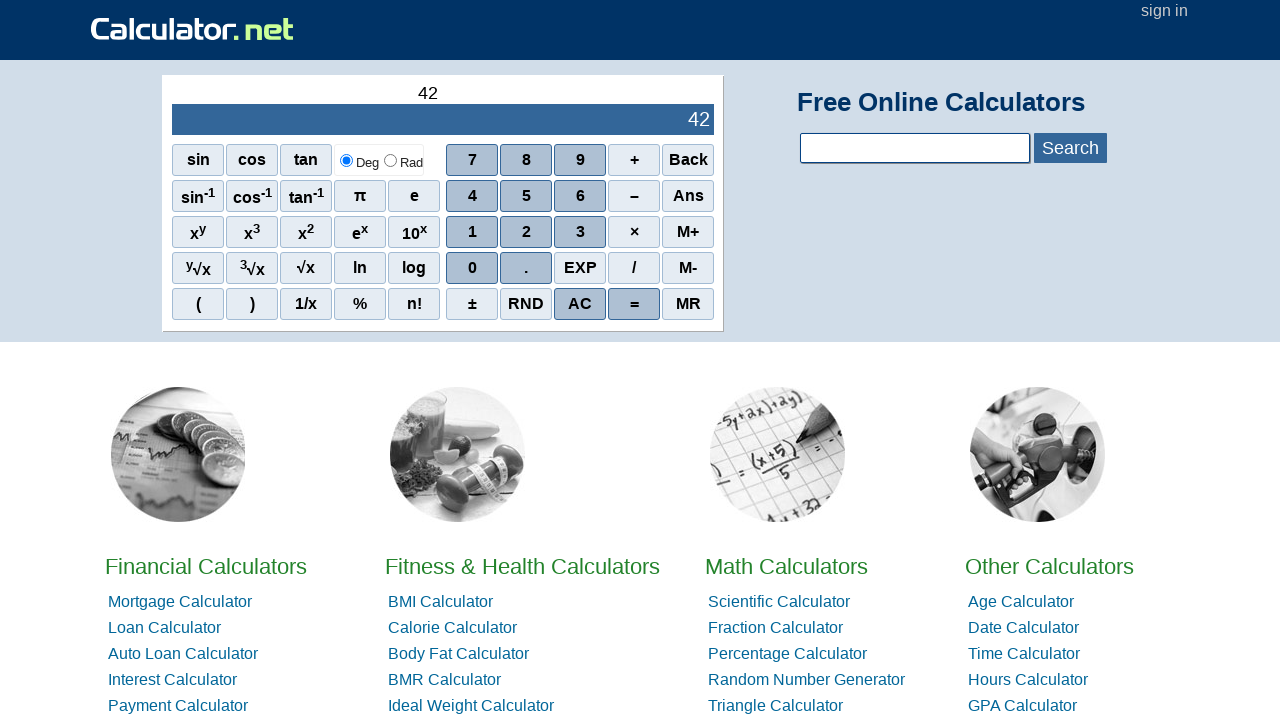

Clicked number 3 at (580, 232) on xpath=//span[@class='scinm' and text()='3']
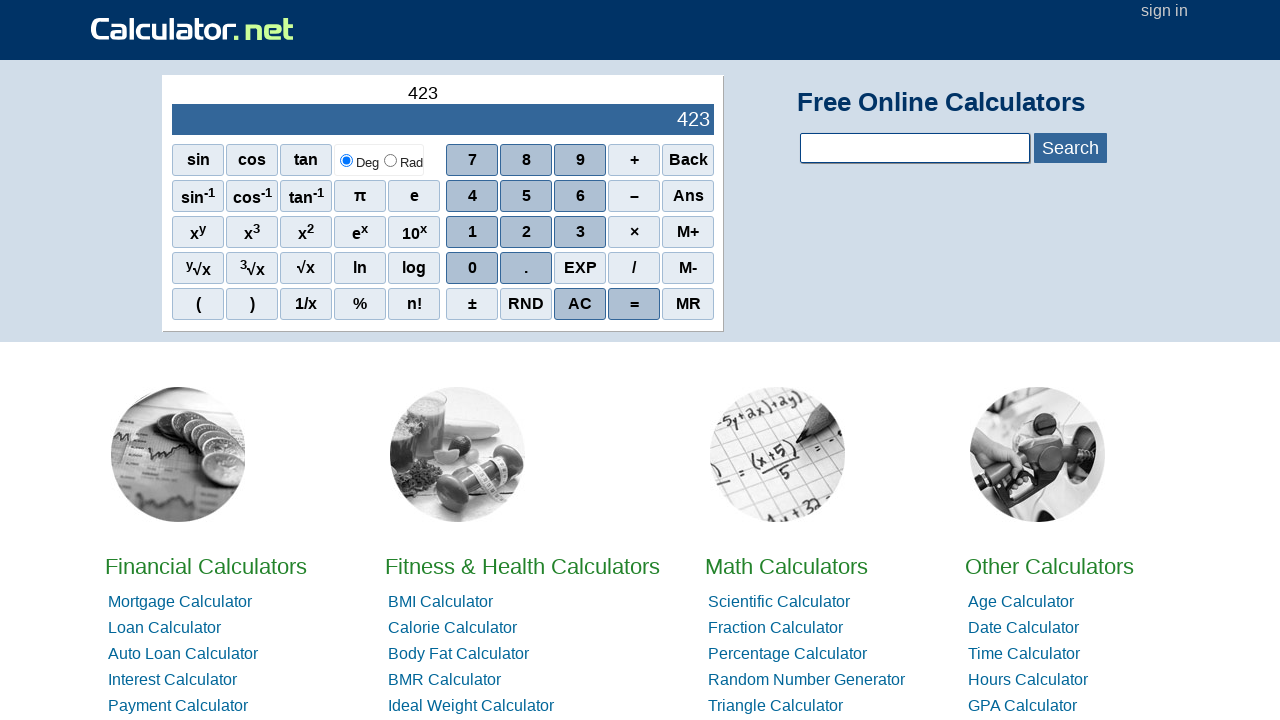

Clicked multiplication operator (×) at (634, 232) on xpath=//span[@class='sciop' and text()='×']
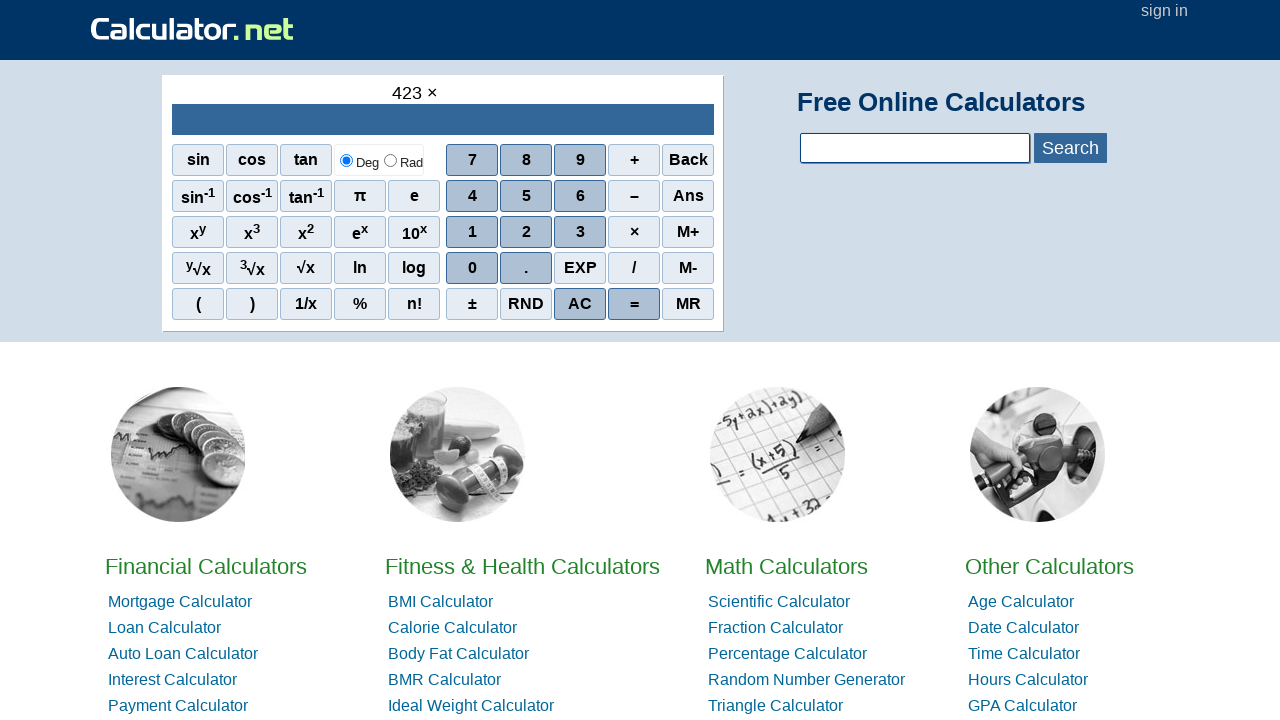

Clicked number 5 at (526, 196) on xpath=//span[@class='scinm' and text()='5']
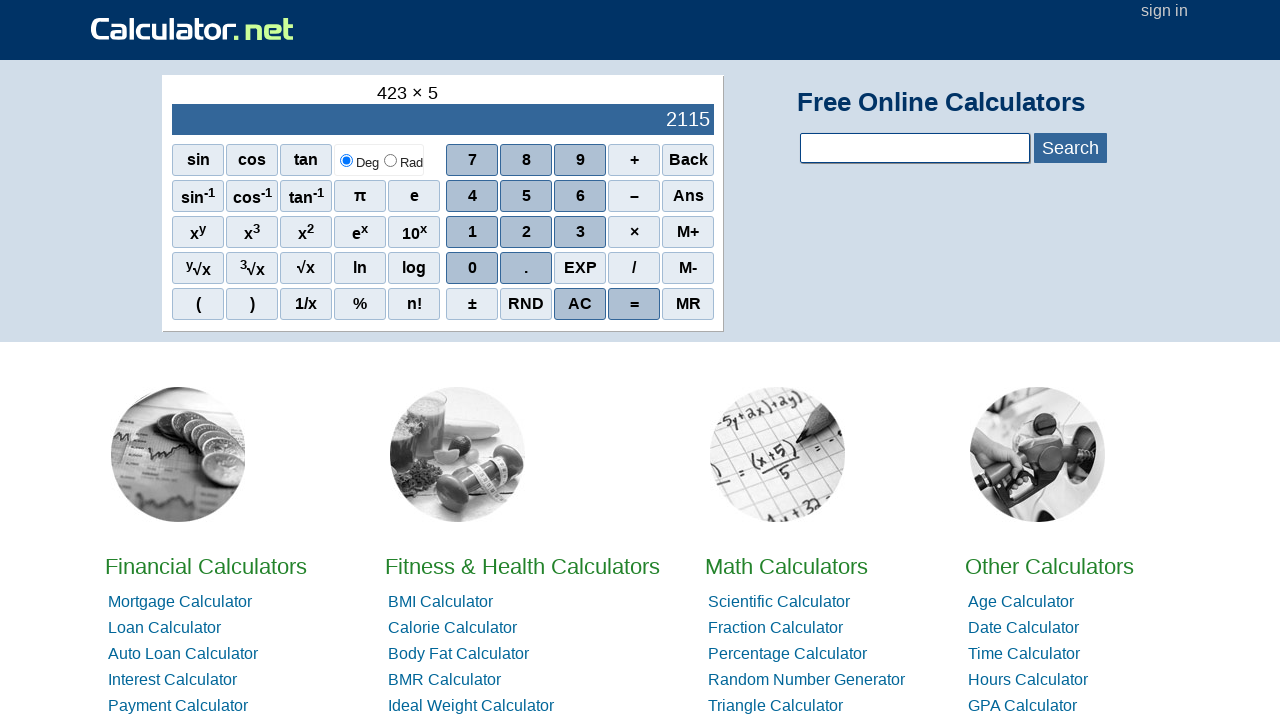

Clicked number 2 at (526, 232) on xpath=//span[@class='scinm' and text()='2']
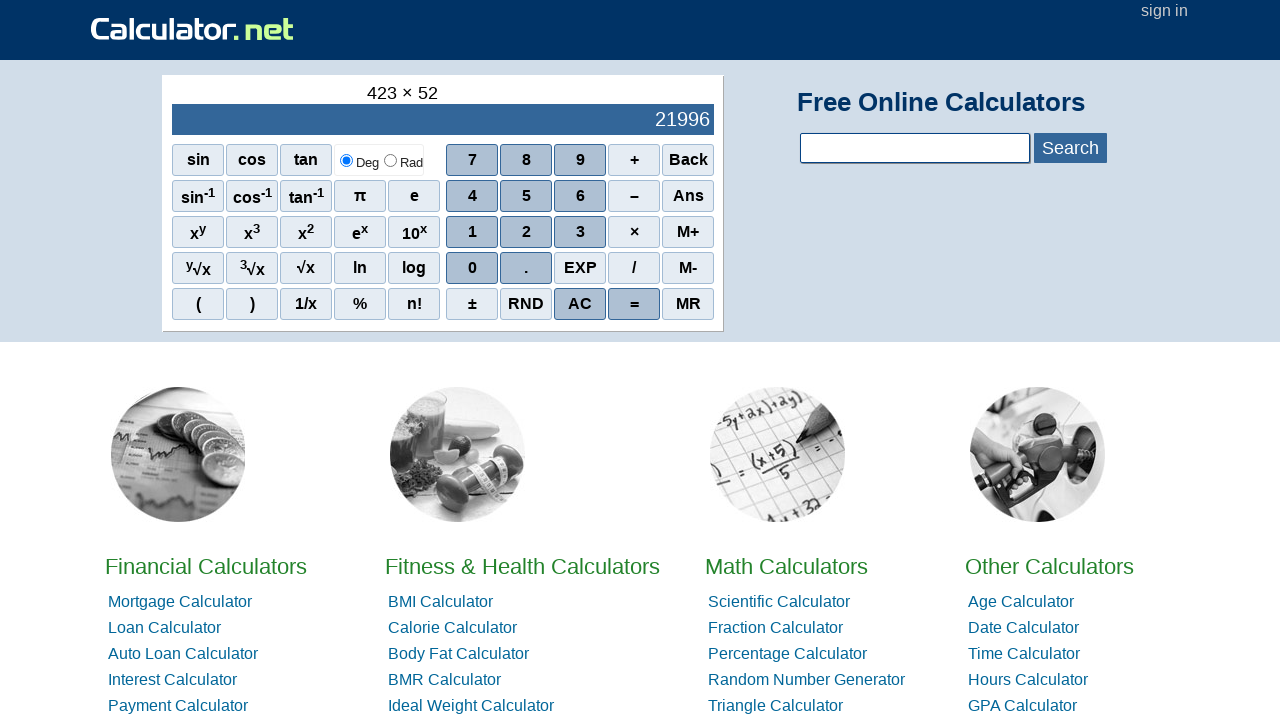

Clicked number 5 at (526, 196) on xpath=//span[@class='scinm' and text()='5']
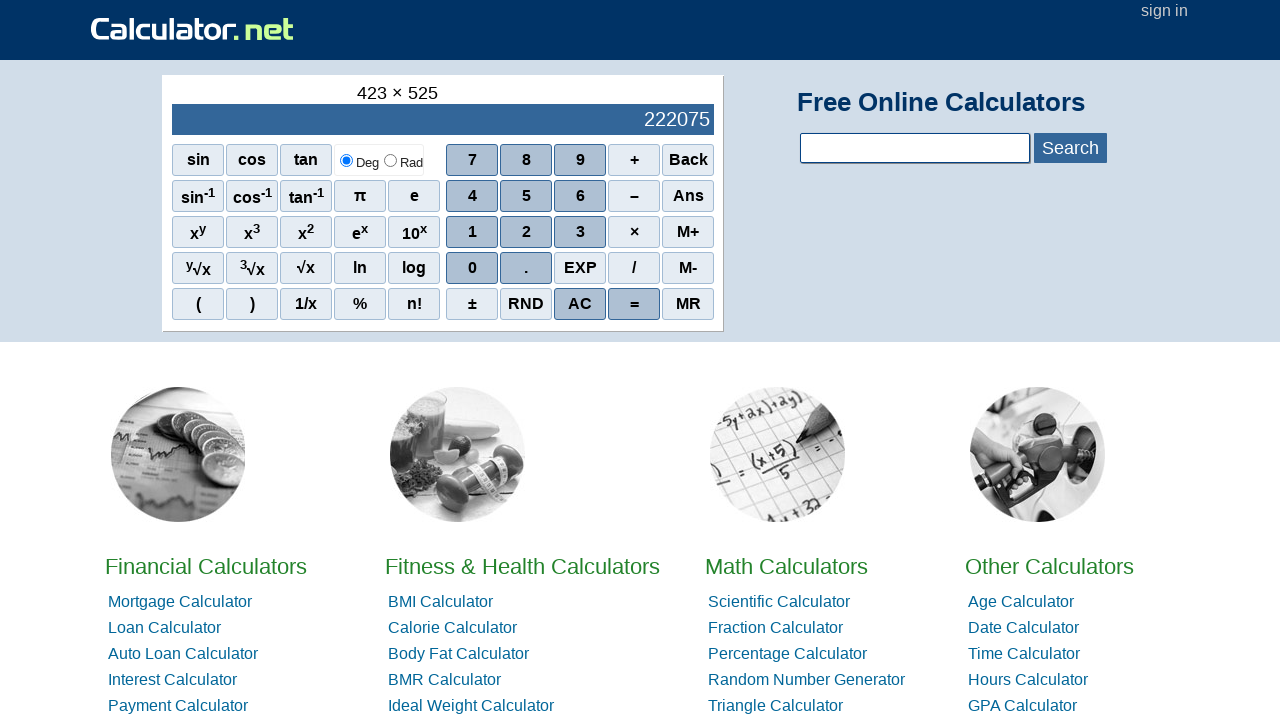

Clicked AC (All Clear) button to clear the calculator at (580, 304) on xpath=//span[@class='scieq' and text()='AC']
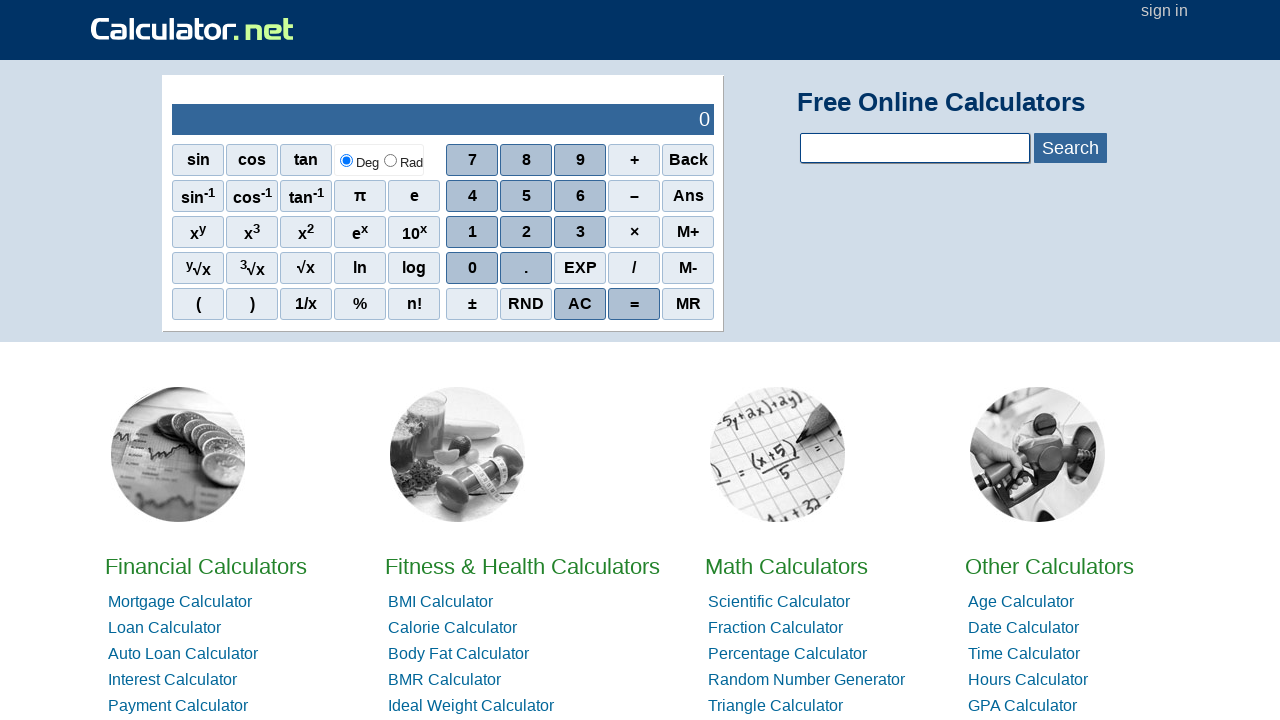

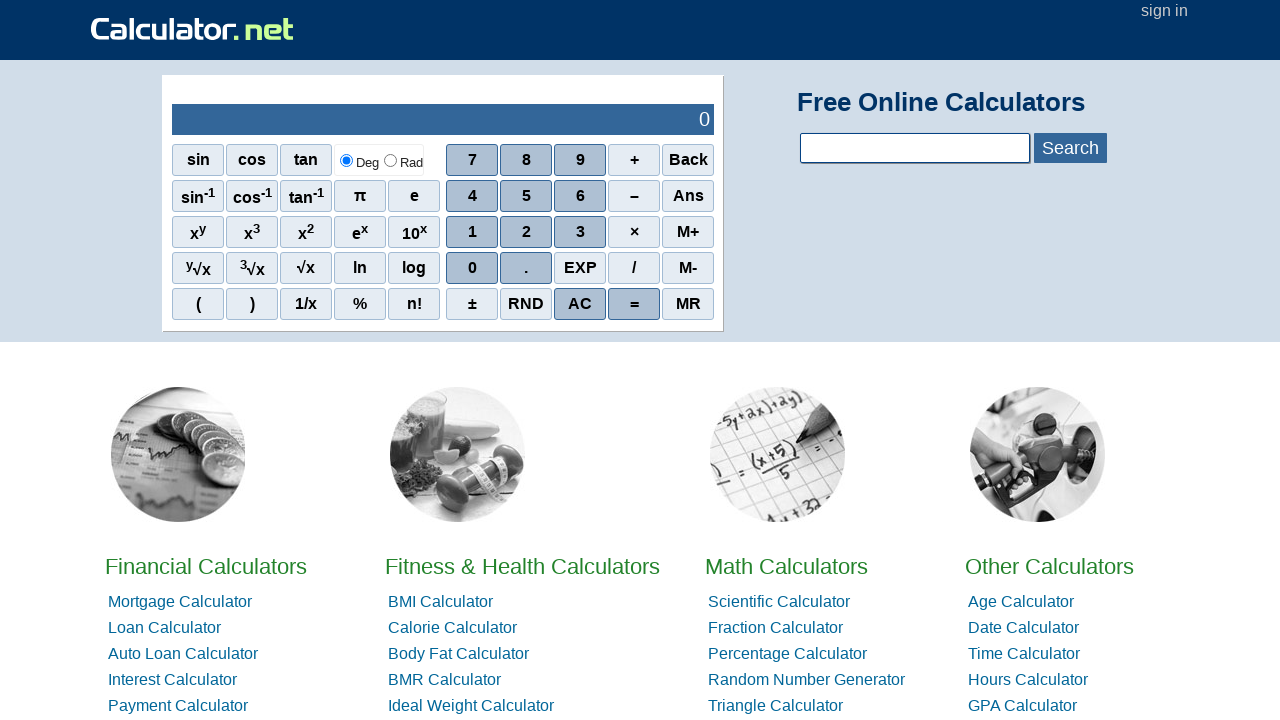